Tests search functionality by searching for a programming language name and verifying that all results contain the search term

Starting URL: https://www.99-bottles-of-beer.net/

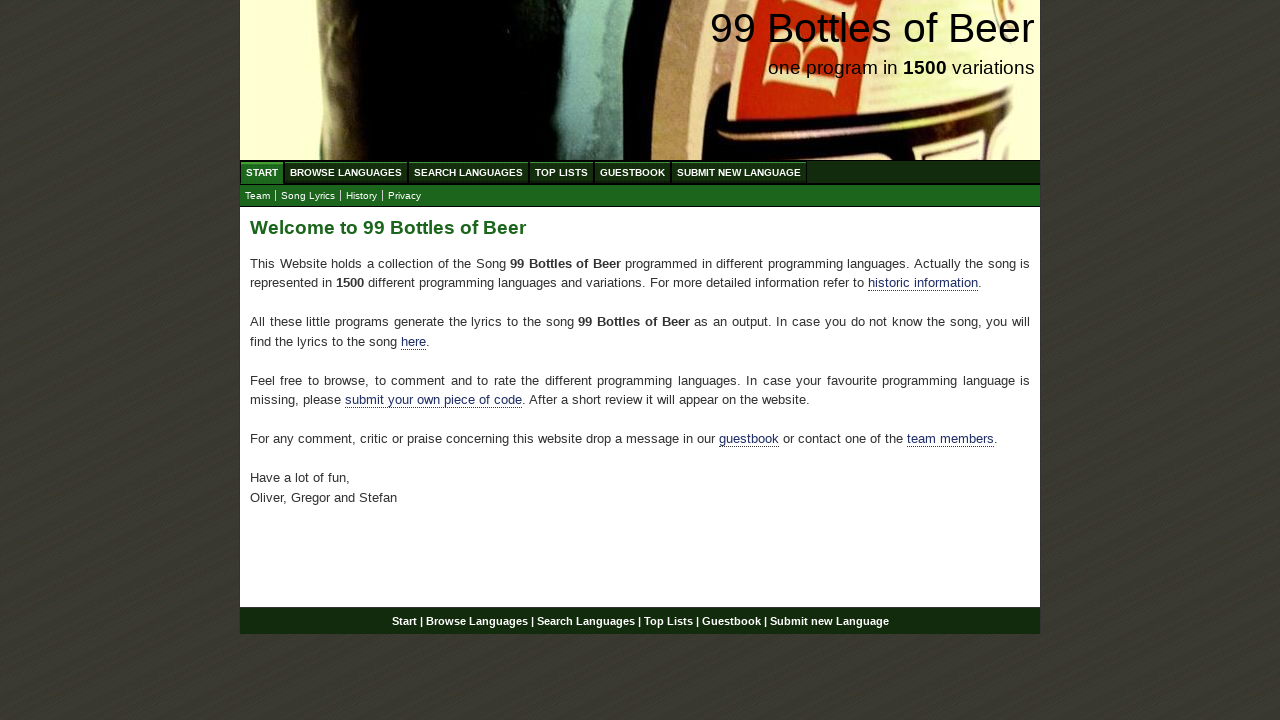

Clicked on Search Languages menu at (468, 172) on xpath=//ul[@id='menu']/li/a[@href='/search.html']
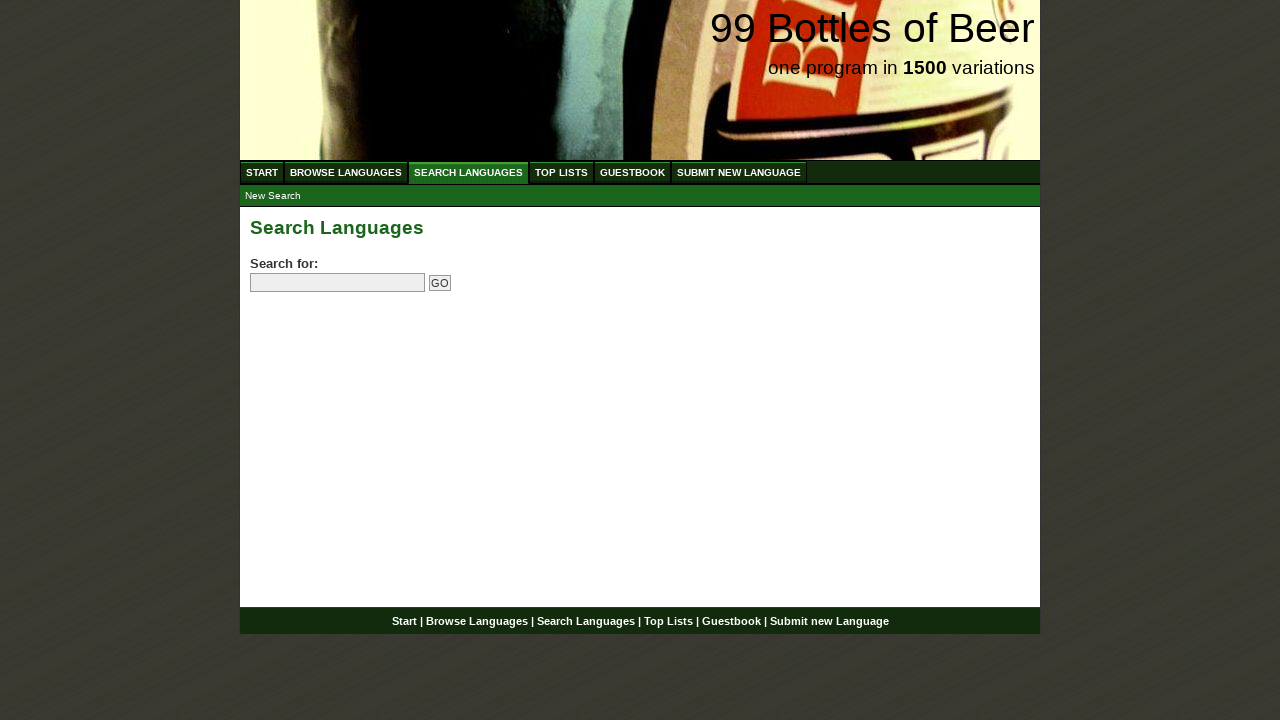

Clicked on search field at (338, 283) on input[name='search']
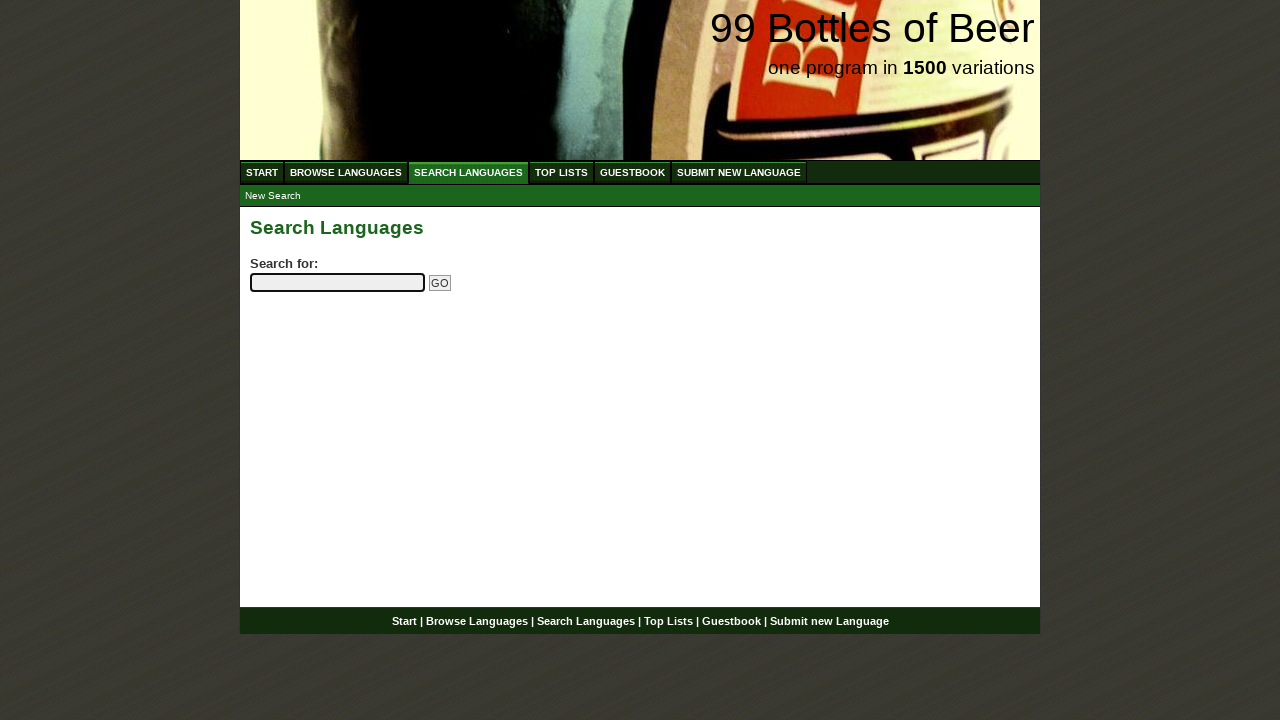

Filled search field with 'python' on input[name='search']
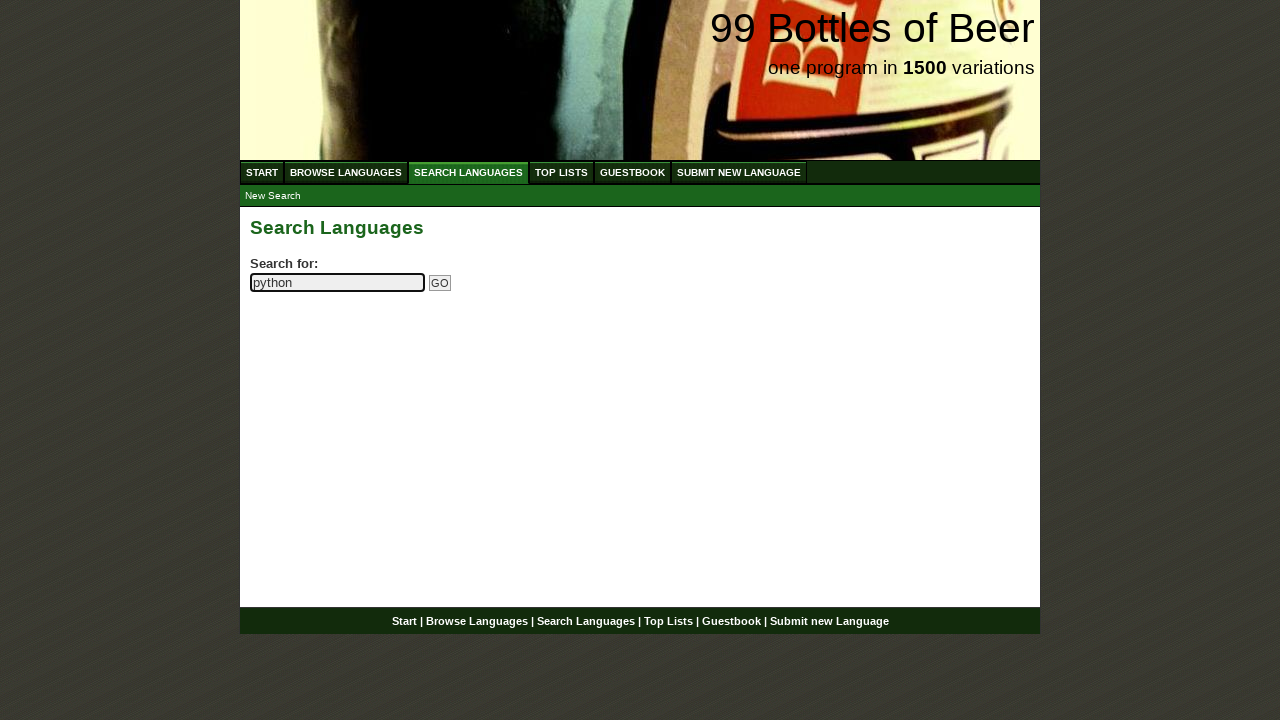

Clicked Go button to submit search at (440, 283) on input[name='submitsearch']
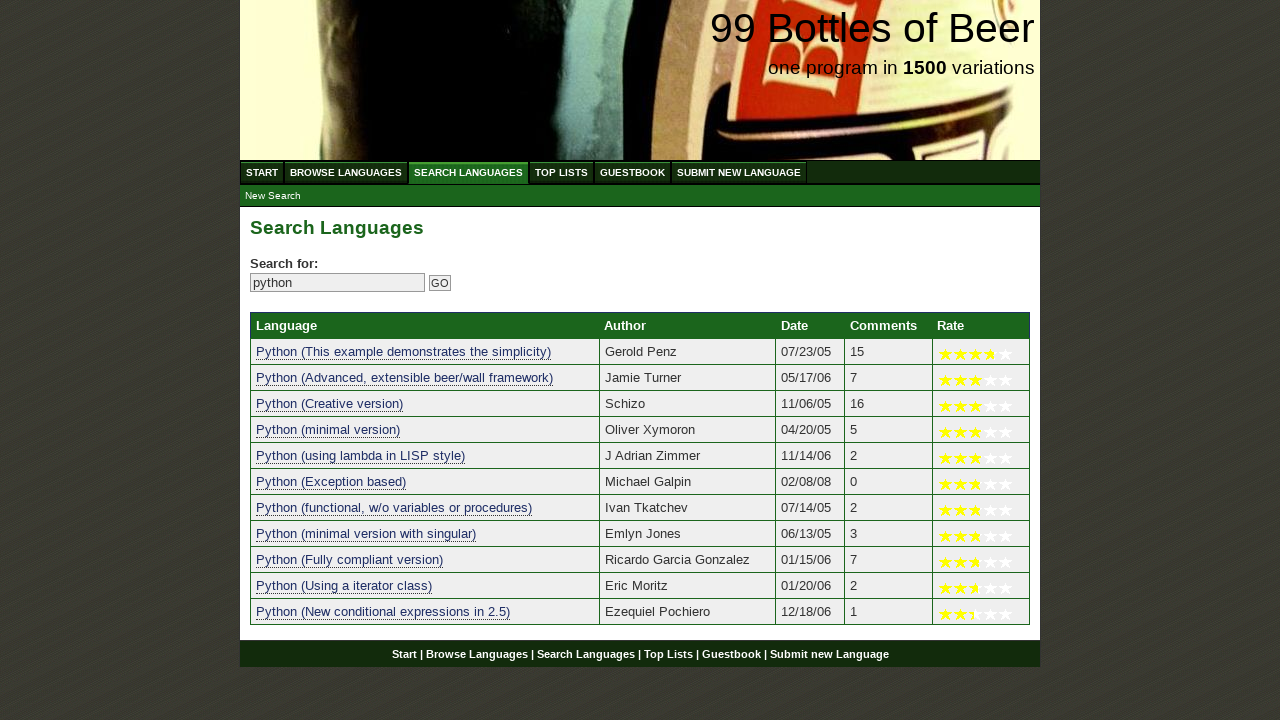

Search results table loaded successfully
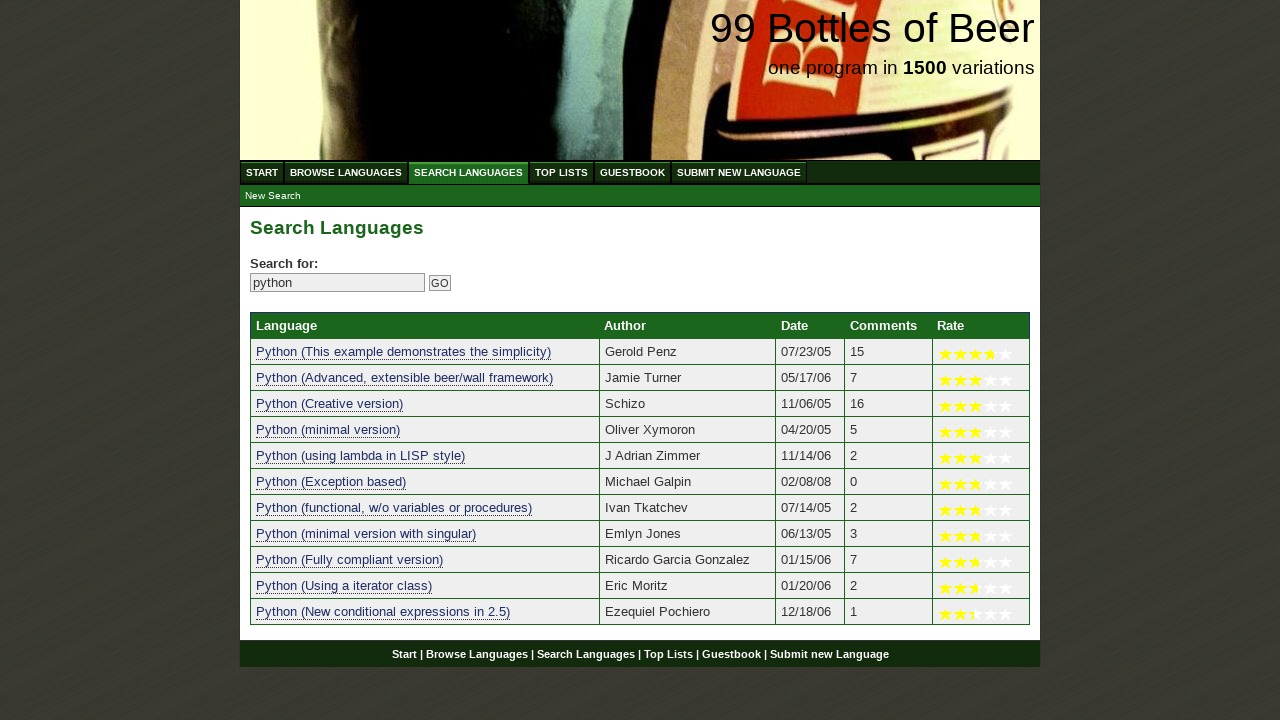

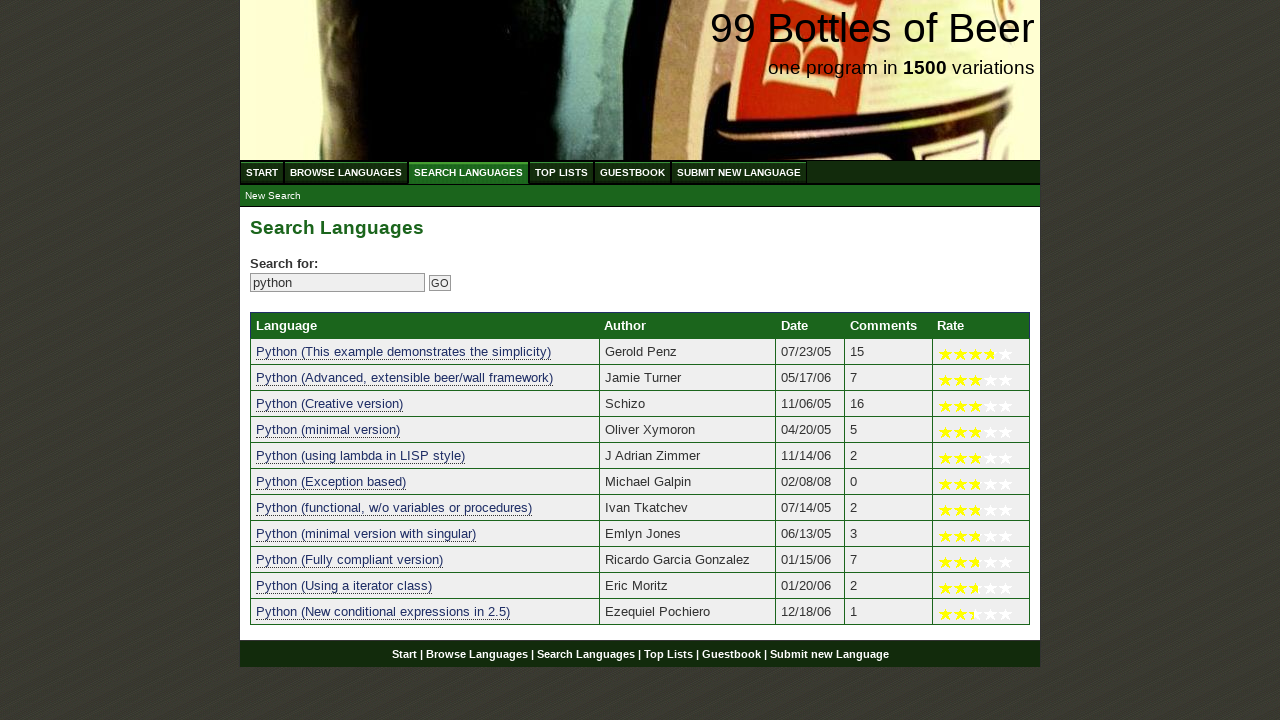